Tests browser window and tab handling by clicking buttons that open new tabs/windows, switching to them to verify content, then closing them and returning to the parent window.

Starting URL: https://demoqa.com/browser-windows

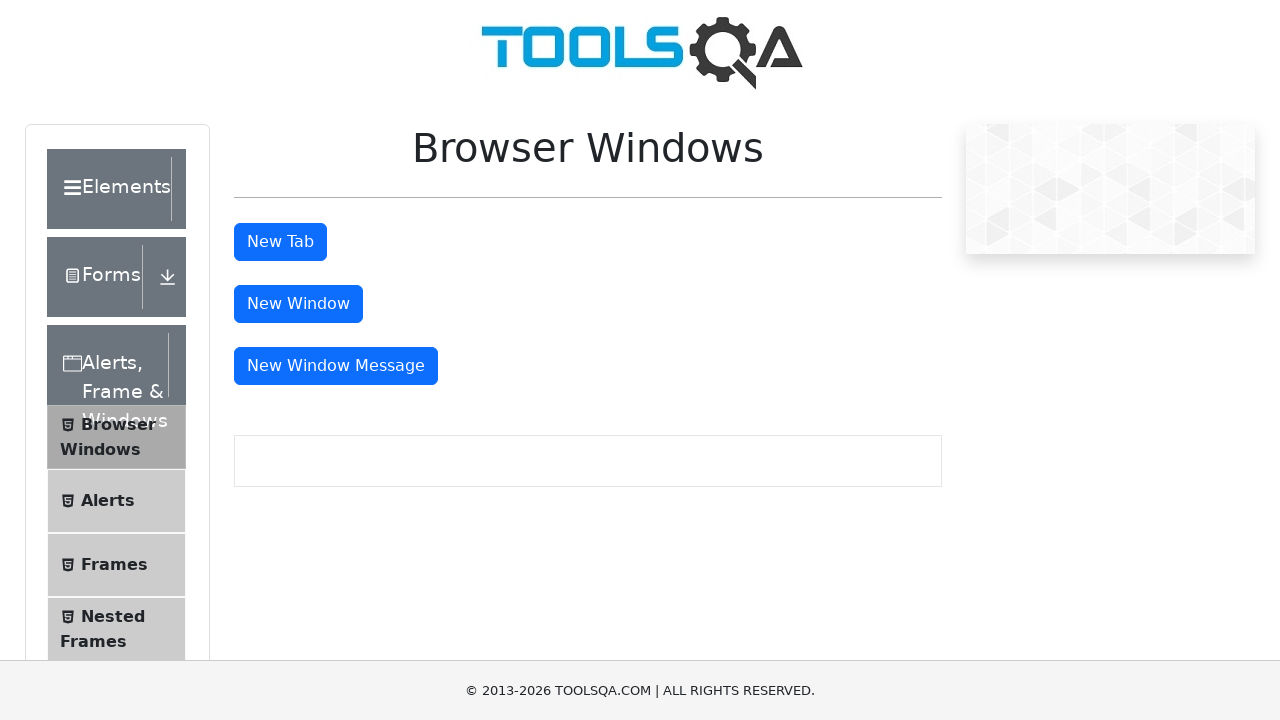

Waited for 'New Tab' button to load
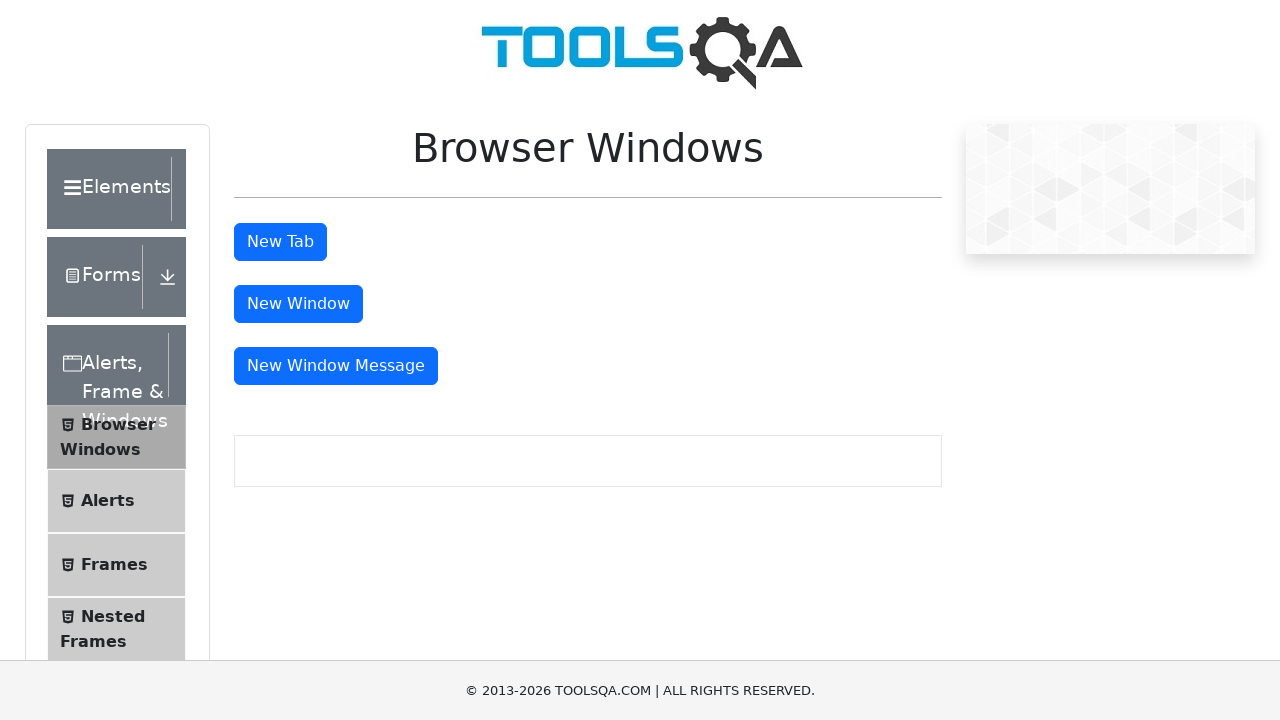

Clicked 'New Tab' button and new tab opened at (280, 242) on #tabButton
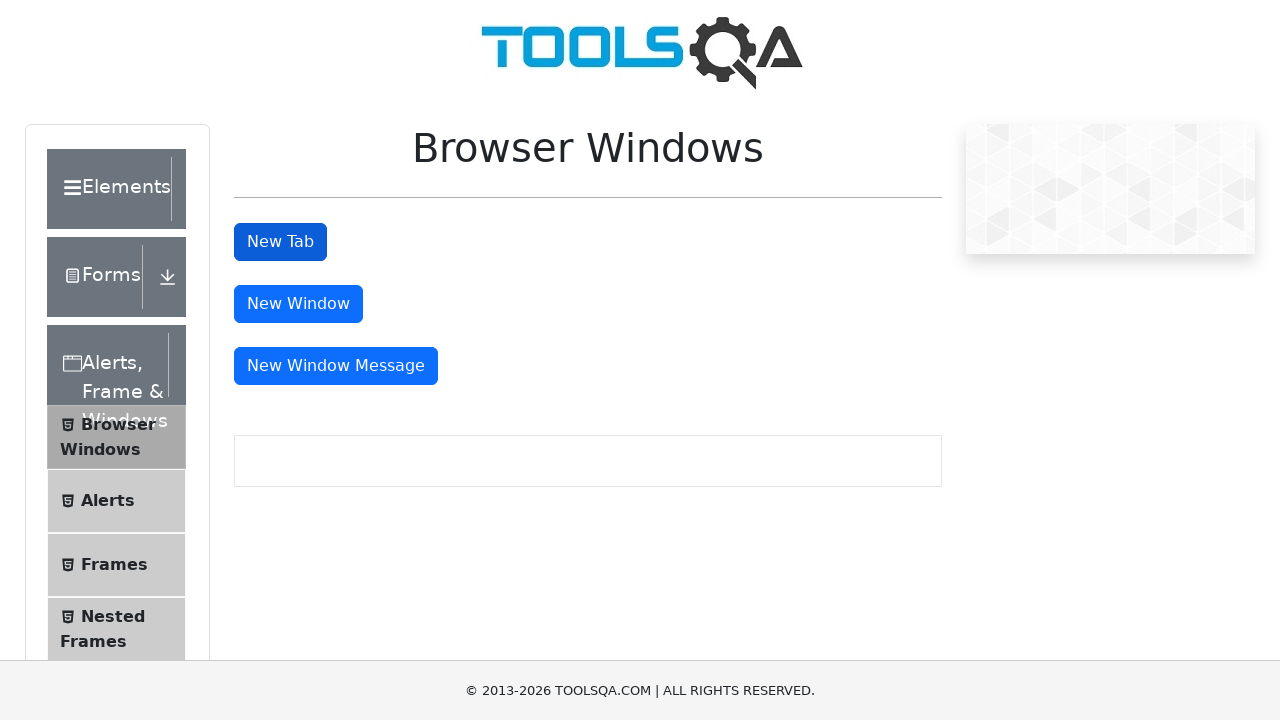

New tab loaded and header element found
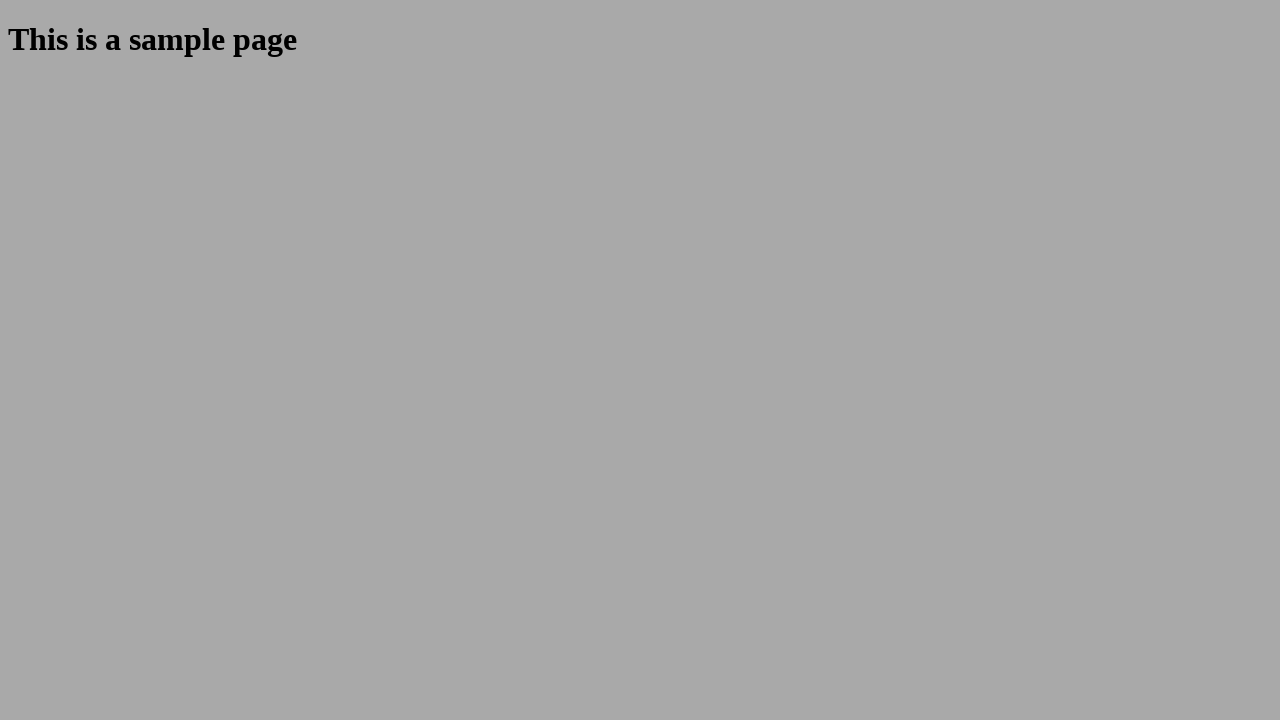

Retrieved header text from child tab: This is a sample page
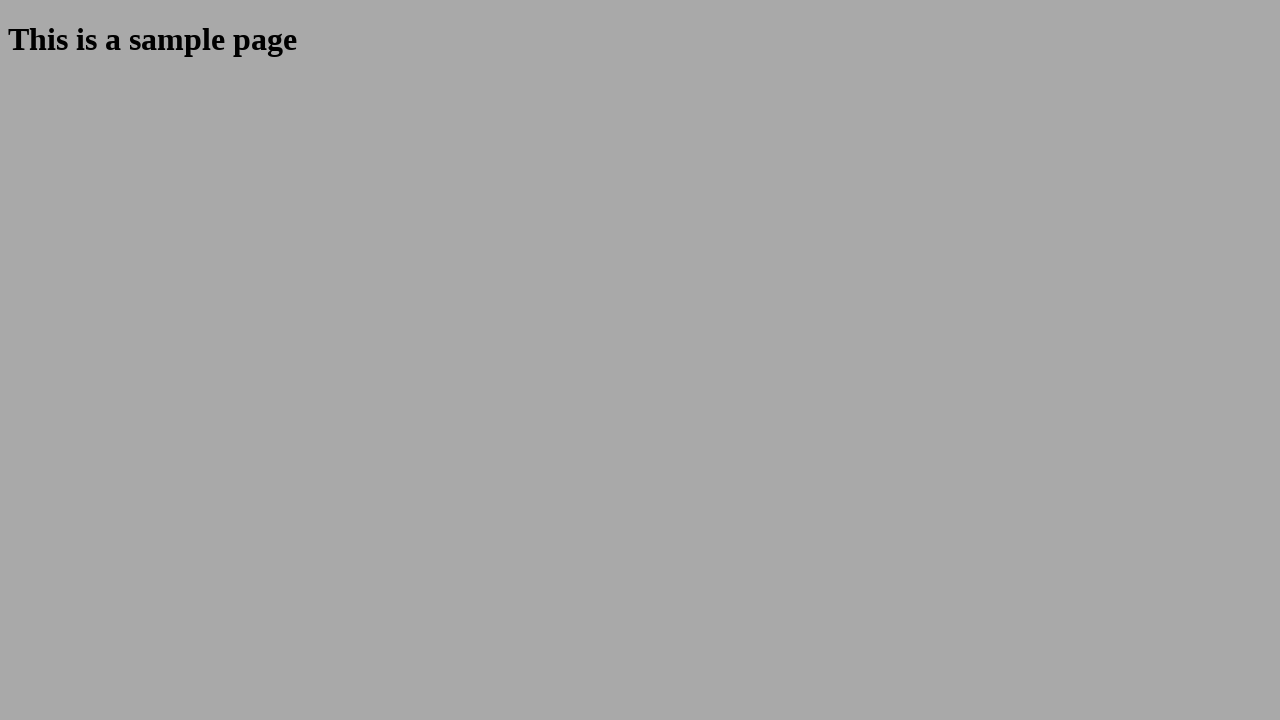

Closed the child tab
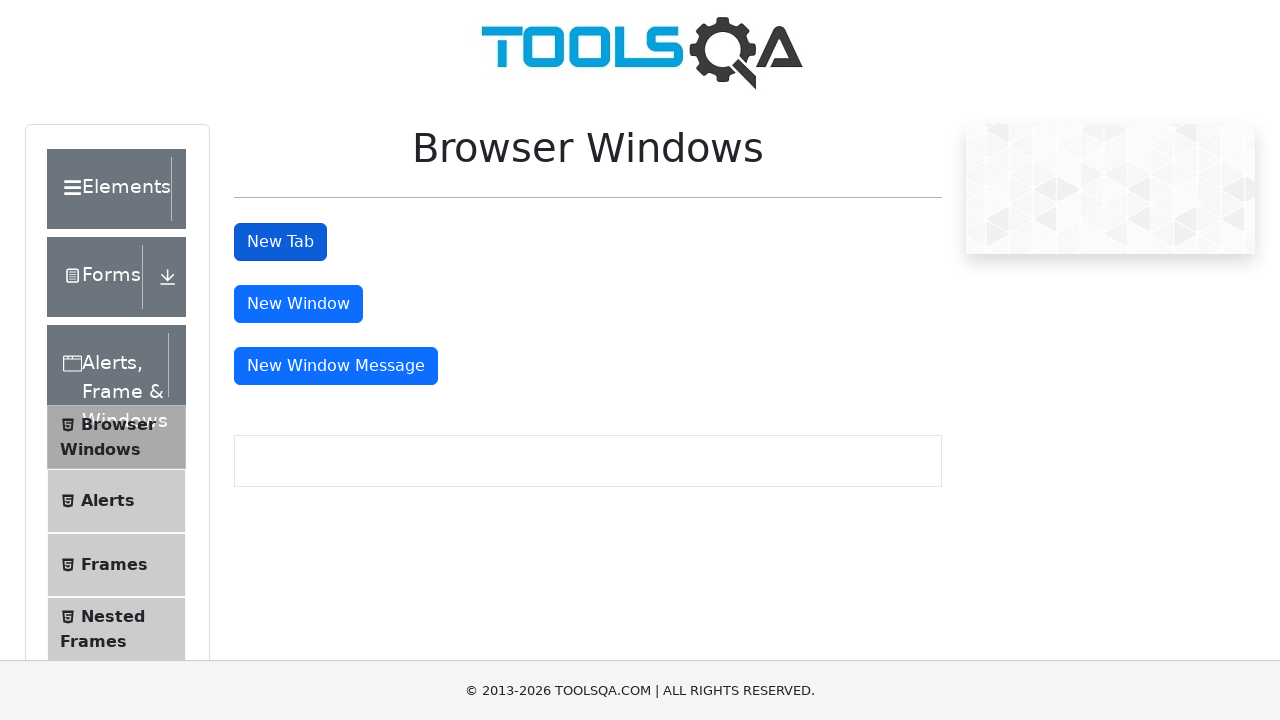

Clicked 'New Window' button and new window opened at (298, 304) on #windowButton
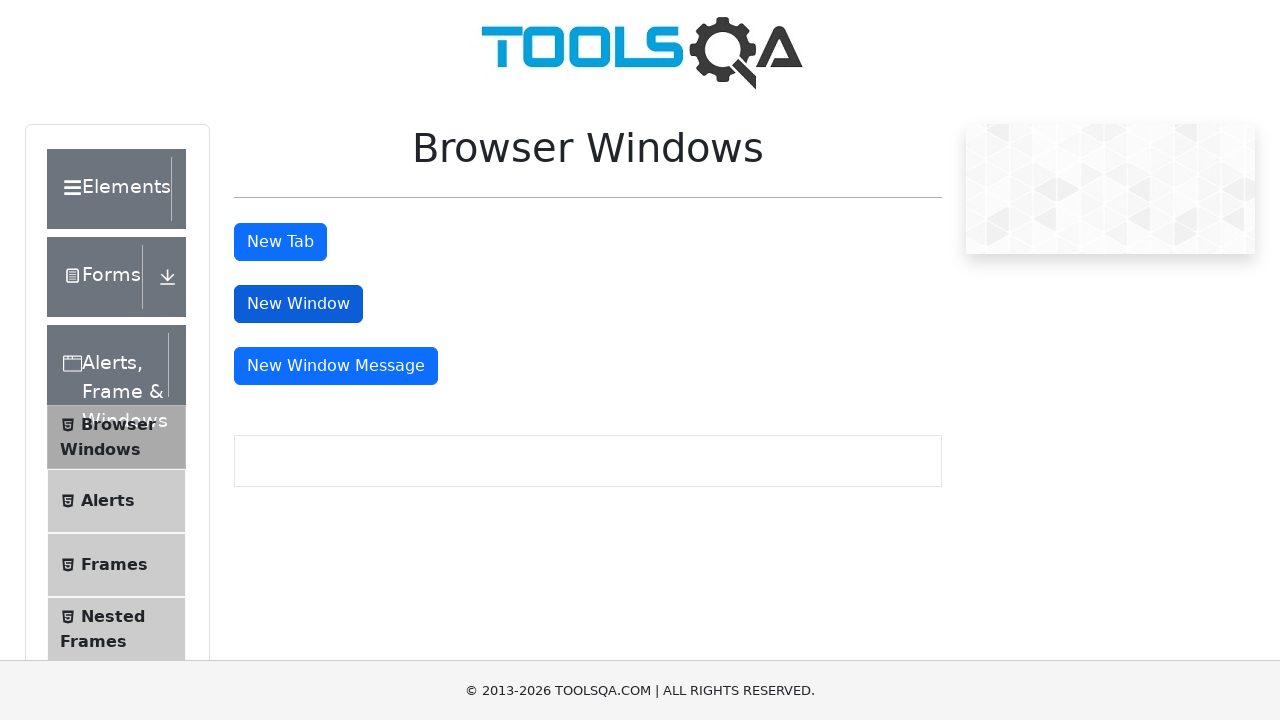

New window loaded and header element found
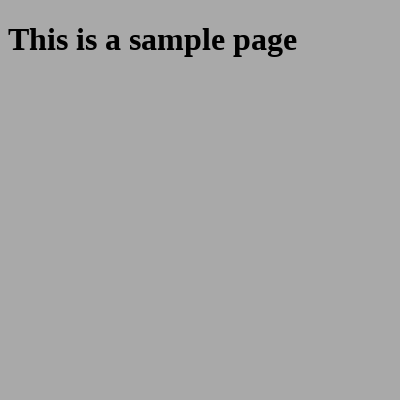

Retrieved header text from child window: This is a sample page
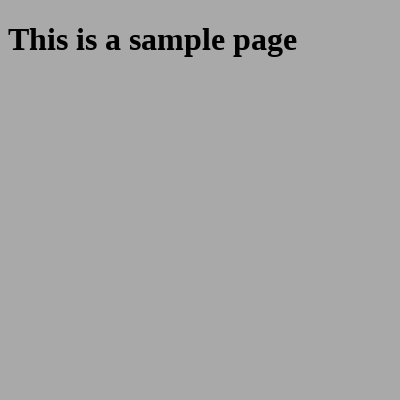

Closed the child window
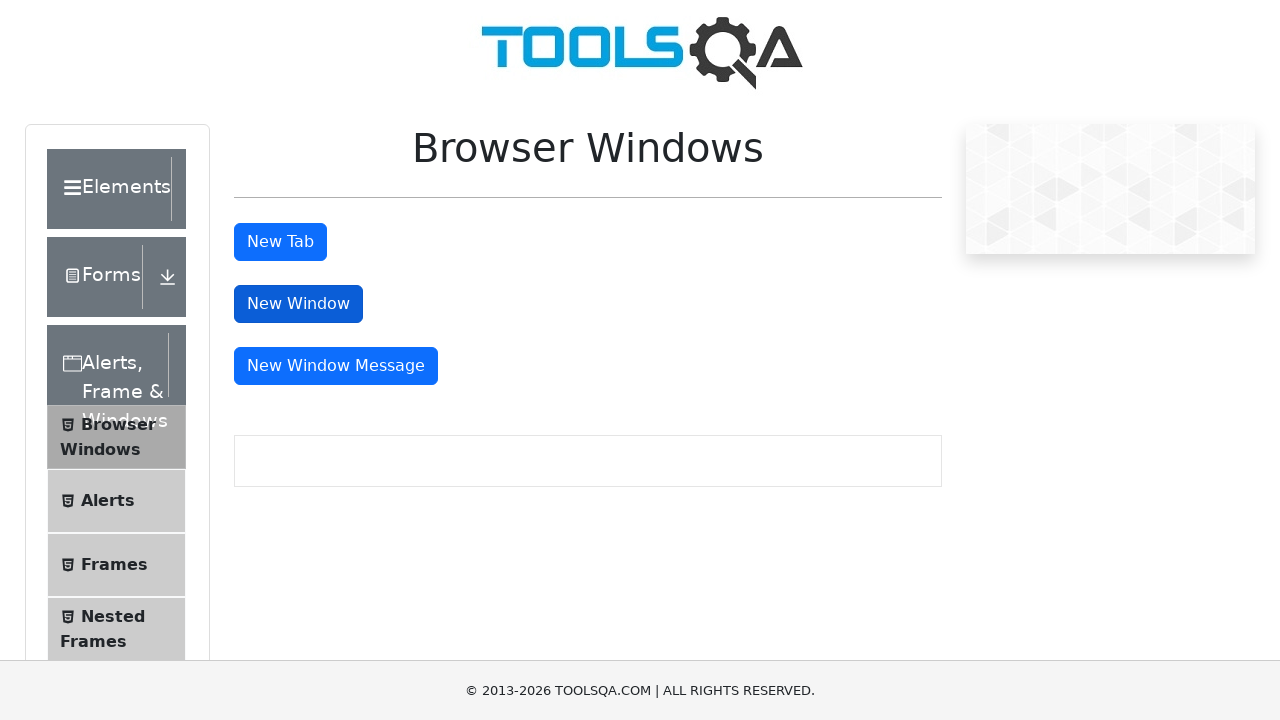

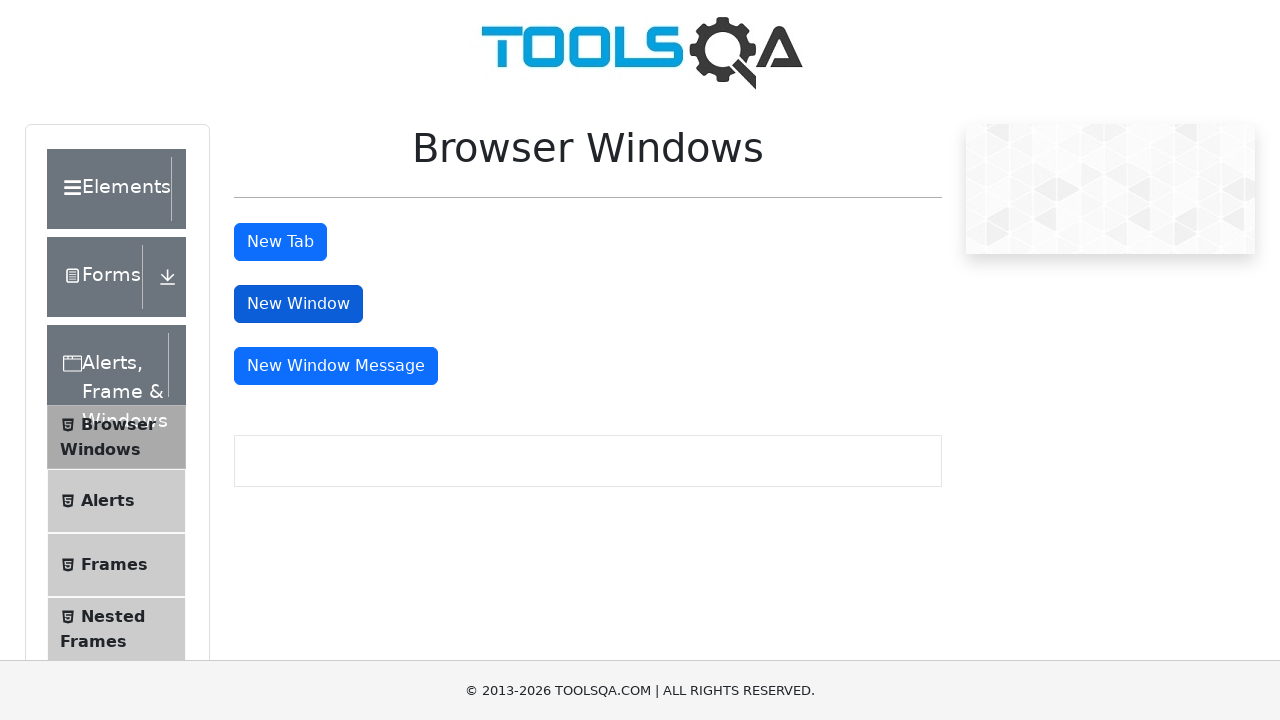